Tests the roadmap page functionality on Redmine by clicking on the roadmap link, applying tracker filters, toggling subprojects checkbox, and verifying the task list is displayed.

Starting URL: https://www.redmine.org/

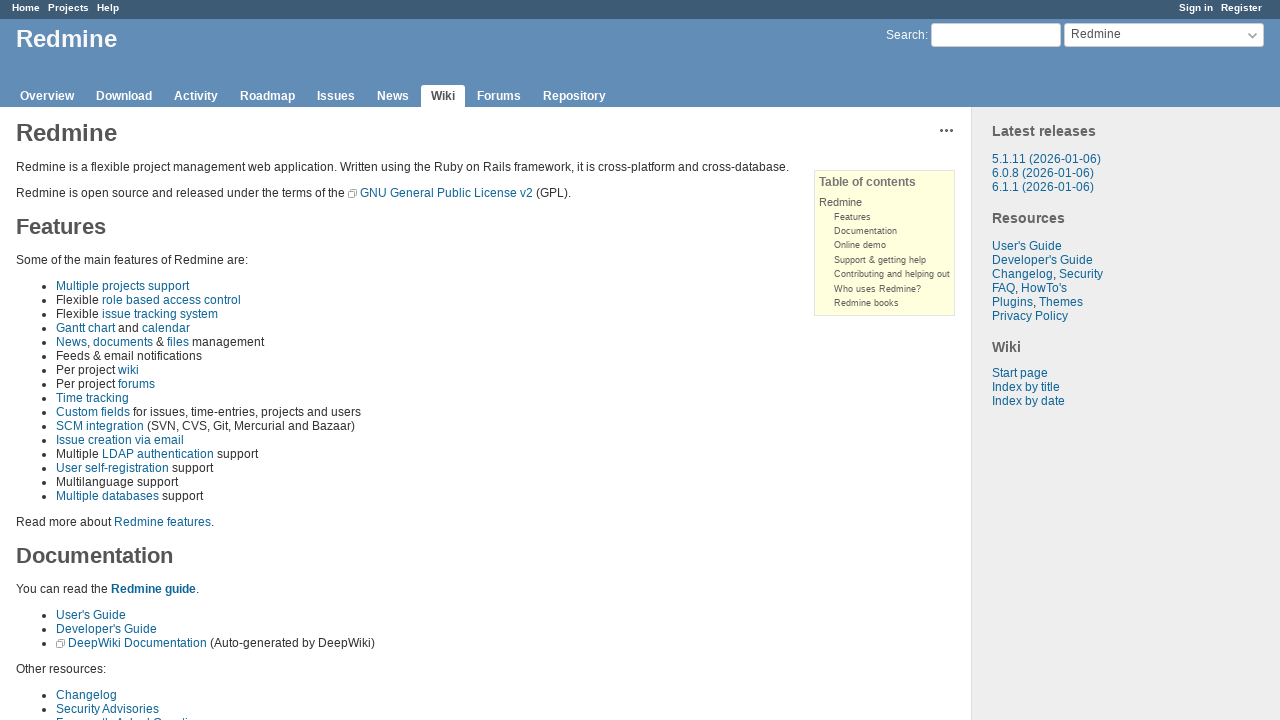

Clicked on the roadmap link in the header at (268, 96) on #header [class="roadmap"]
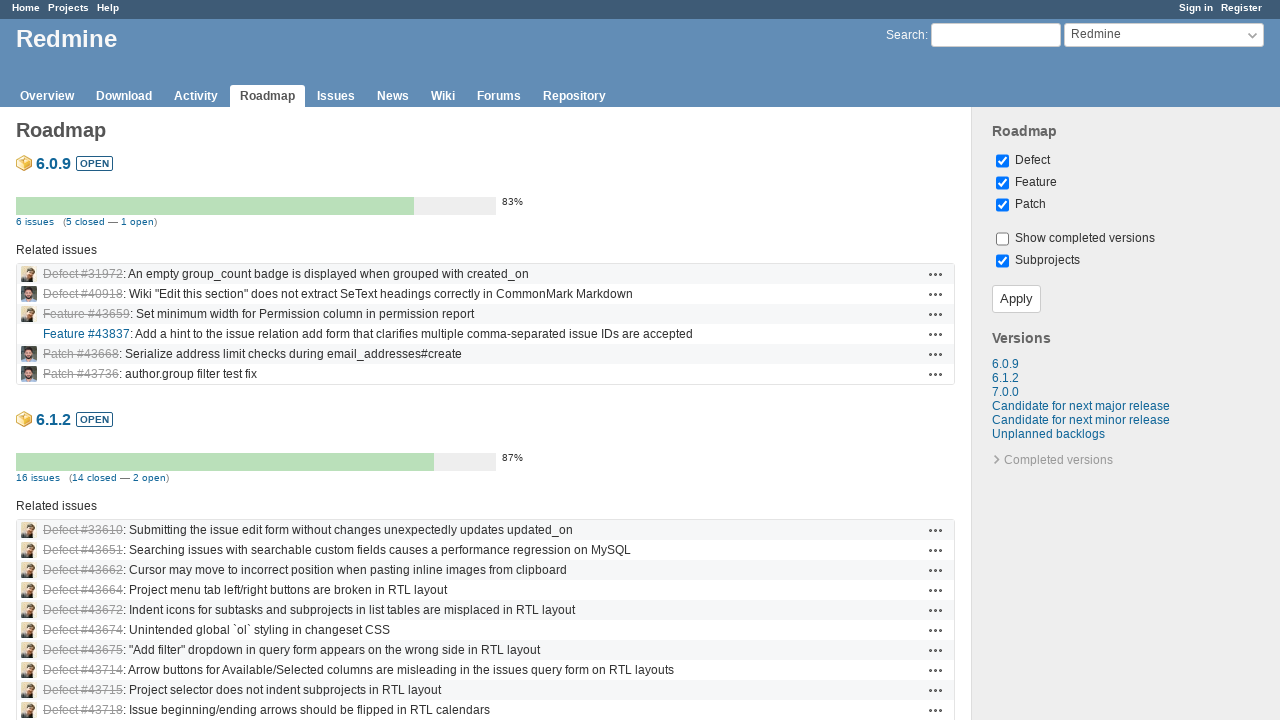

Navigated to roadmap page
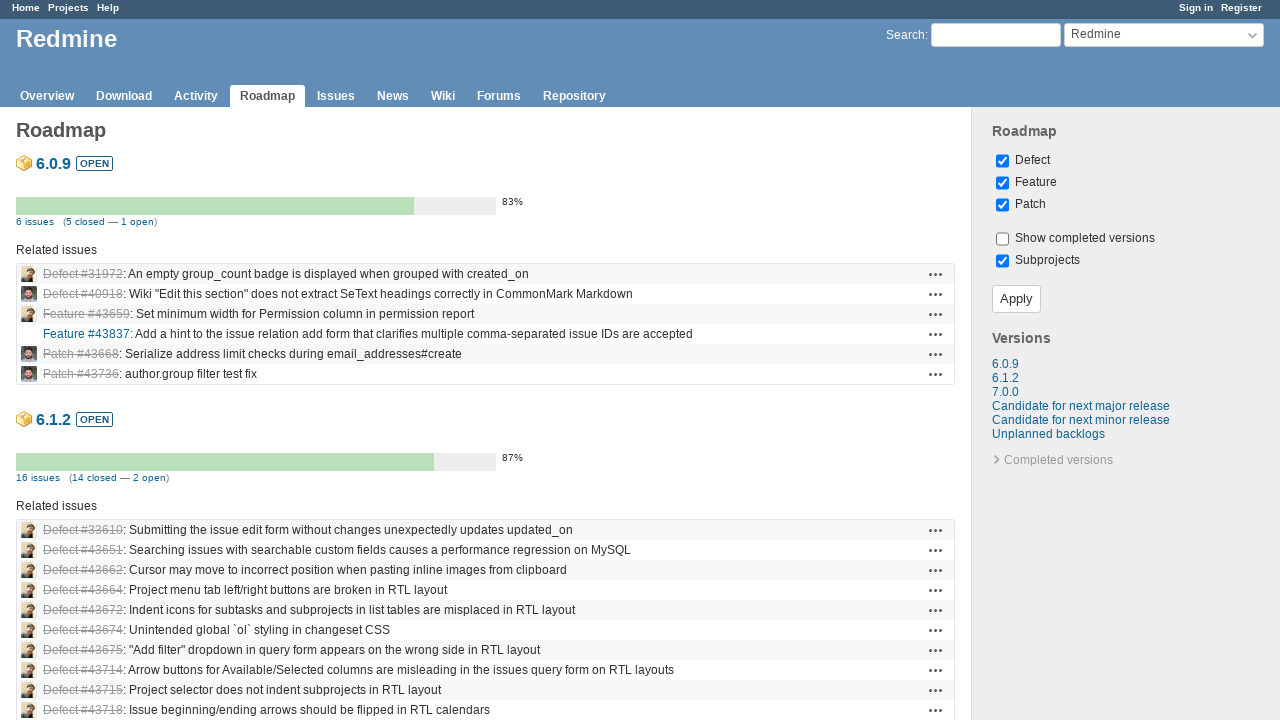

Clicked on the first tracker filter at (1002, 161) on [name*="tracker"] >> nth=0
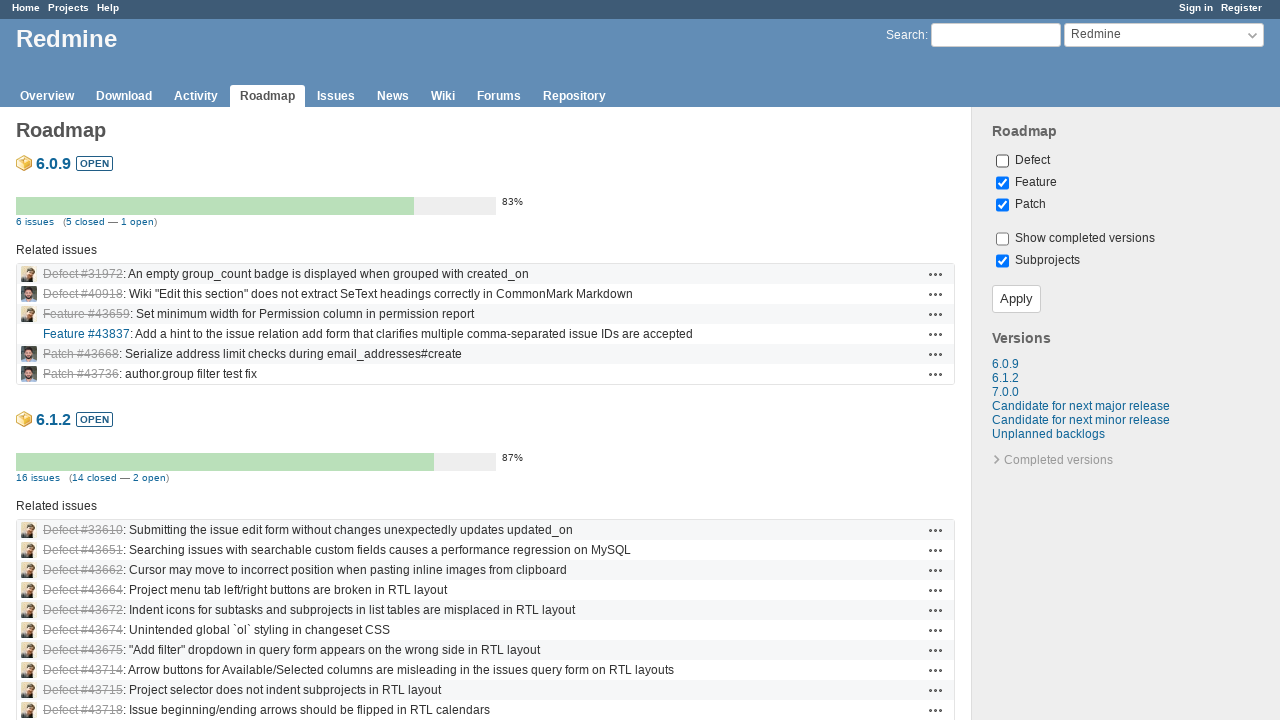

Clicked on the input with value 2 at (1002, 183) on input[value="2"]
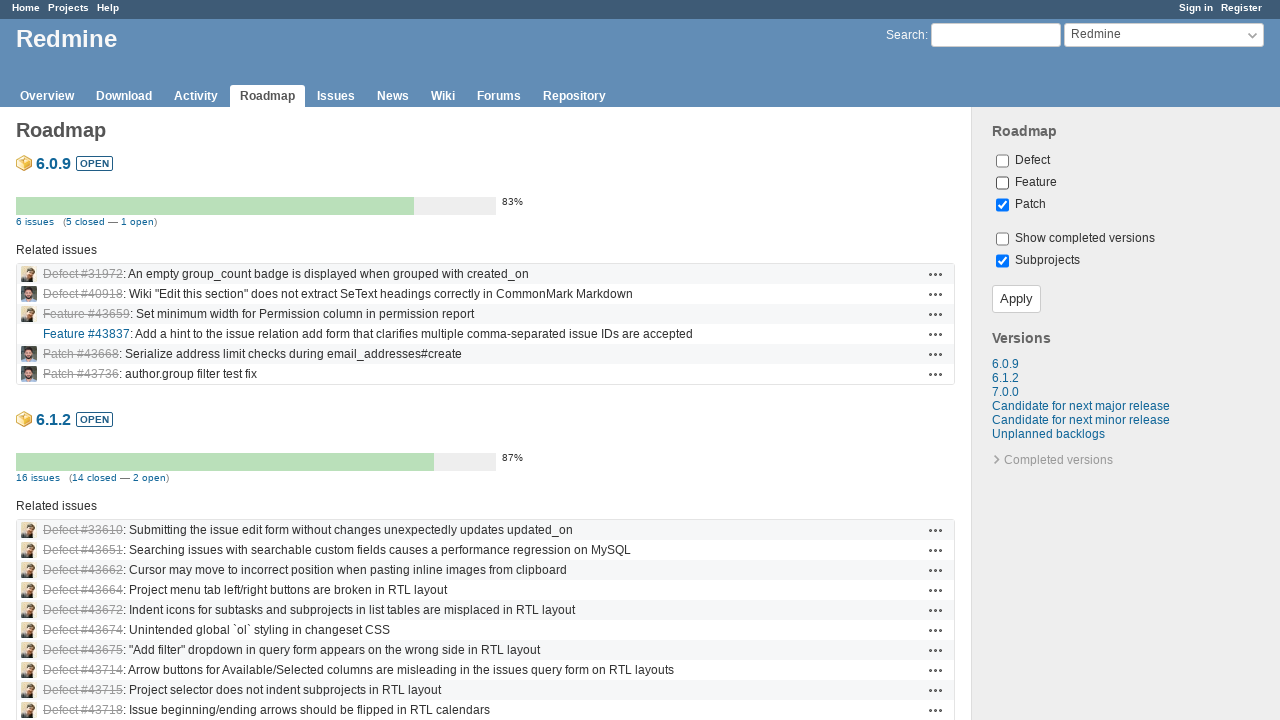

Toggled the subprojects checkbox at (1002, 261) on #with_subprojects[type="checkbox"]
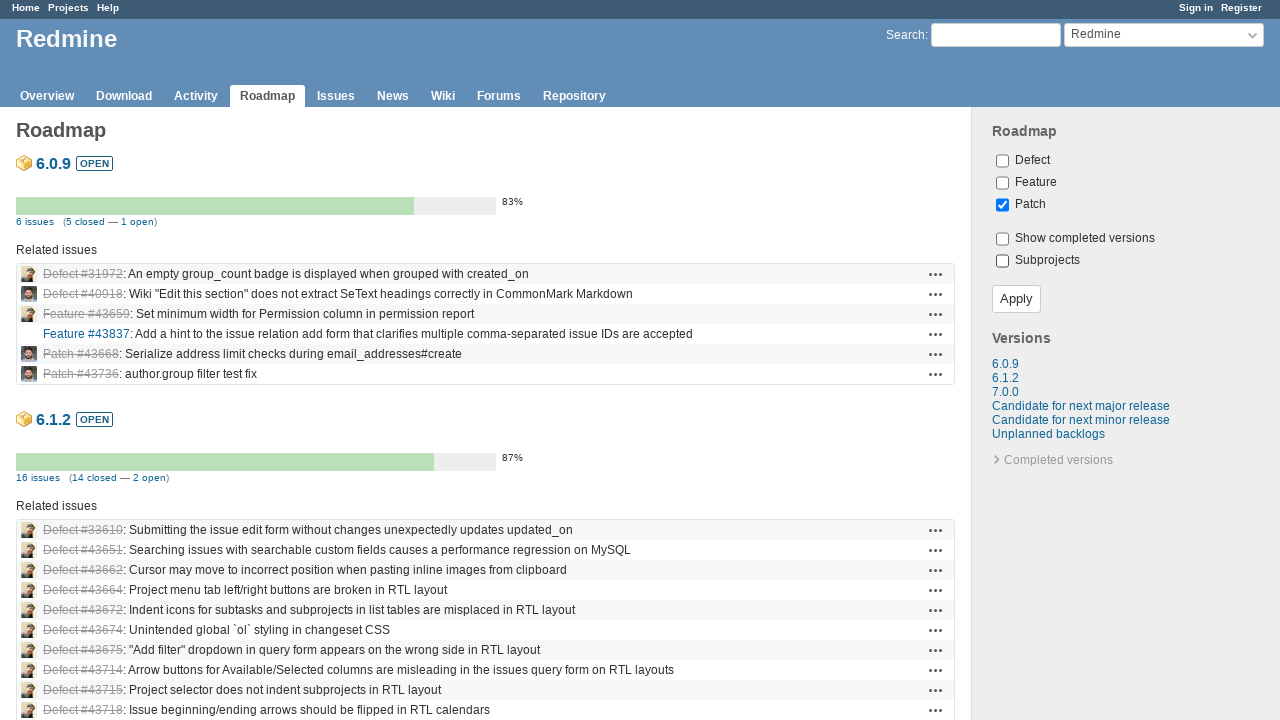

Clicked the apply/submit button to apply filters at (1016, 299) on [class="button-small"]
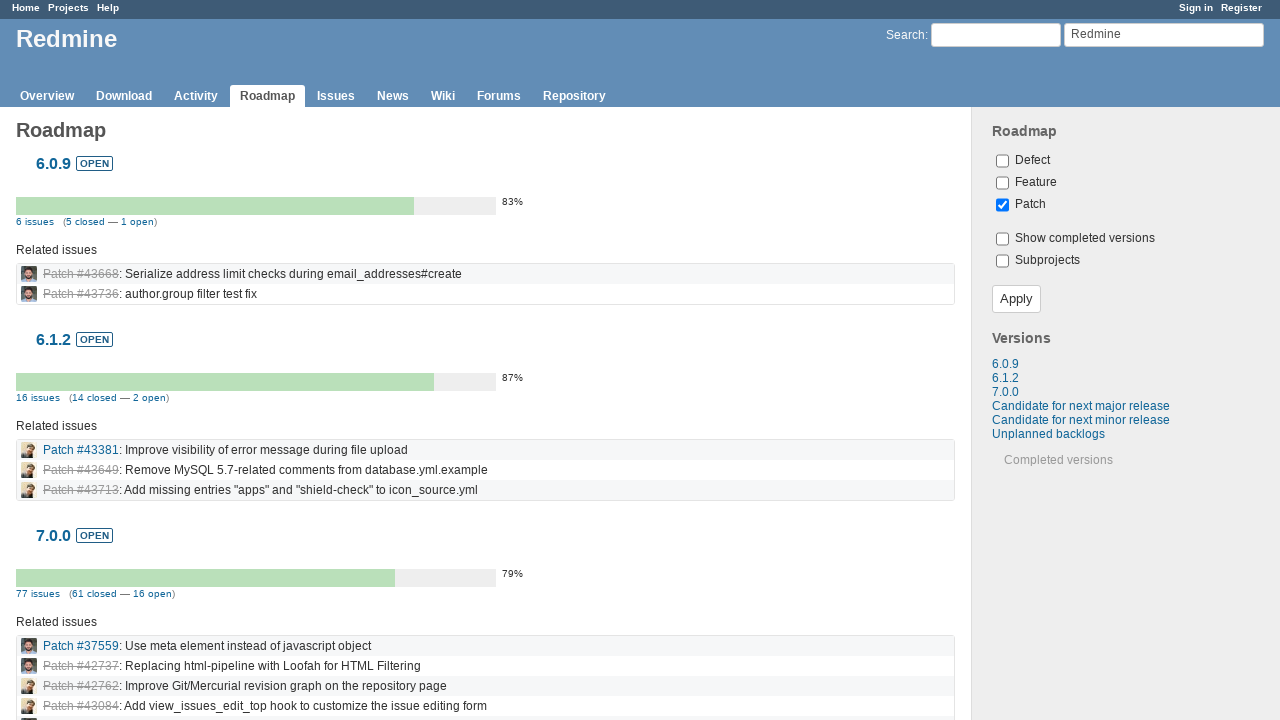

Task list is displayed and visible
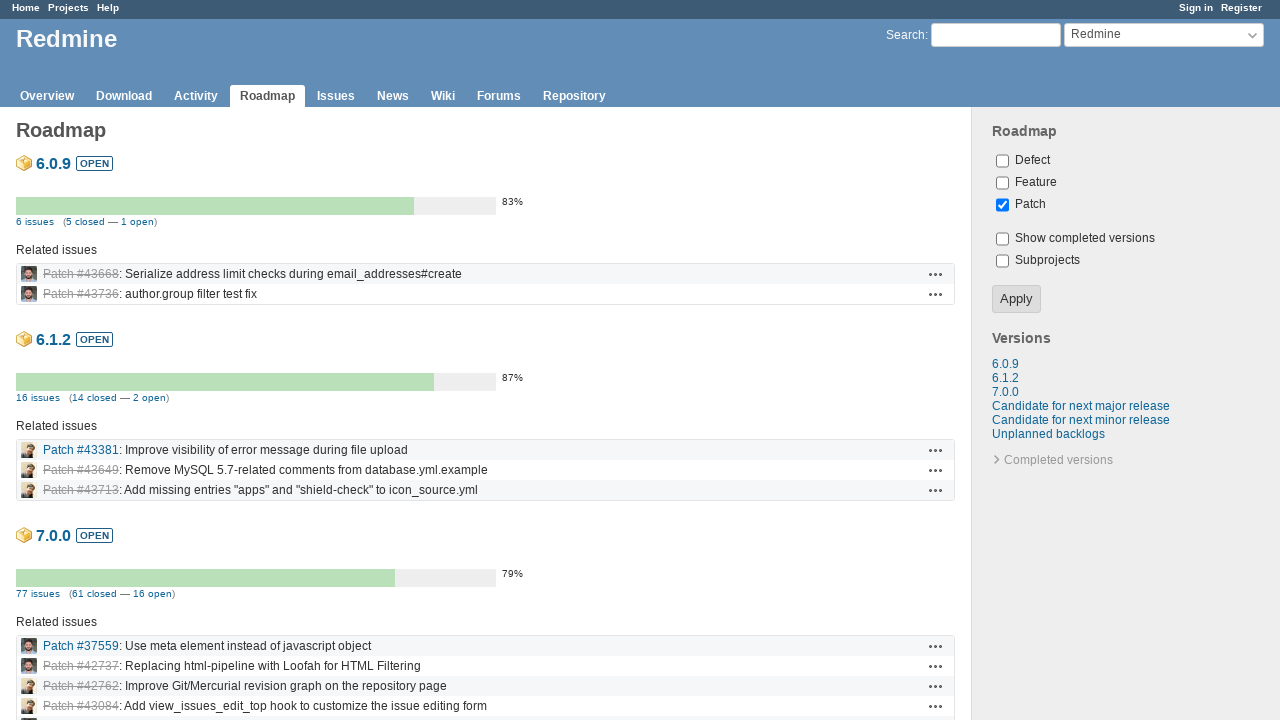

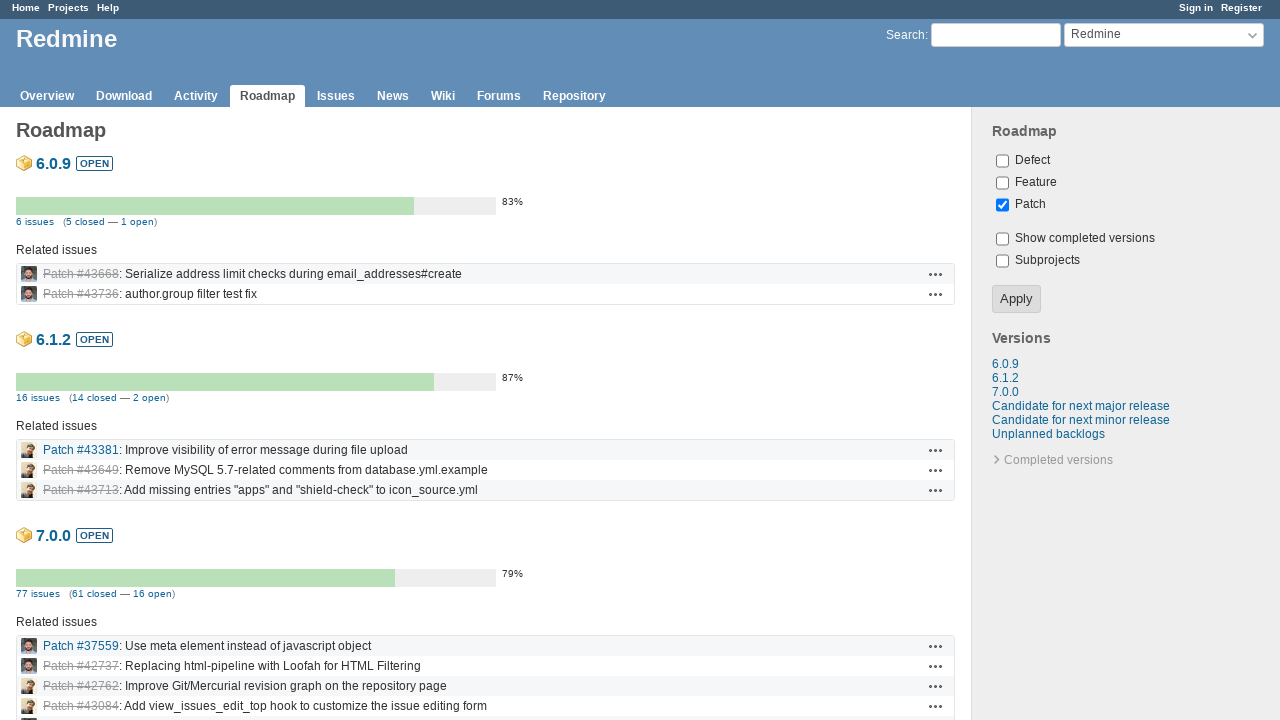